Tests an e-commerce site's search and add-to-cart functionality by searching for products containing "ca", verifying results, and adding specific items to cart

Starting URL: https://rahulshettyacademy.com/seleniumPractise/#/

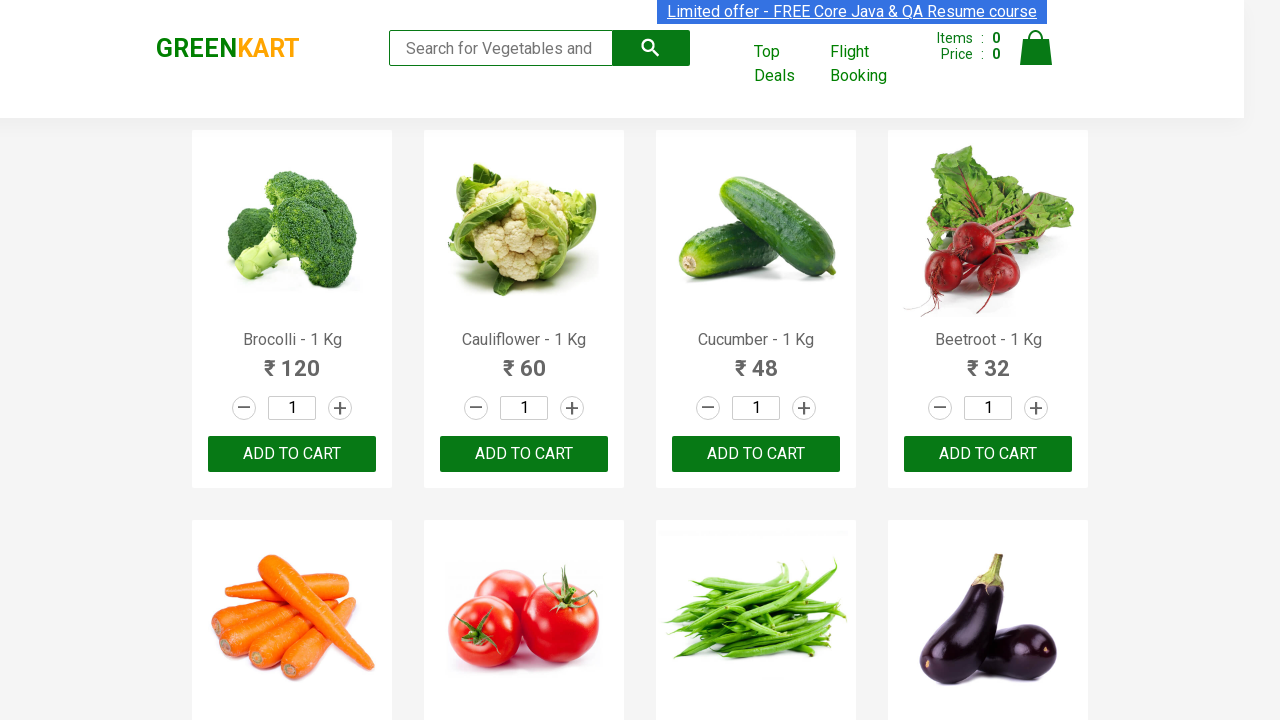

Filled search field with 'ca' on input[type='search']
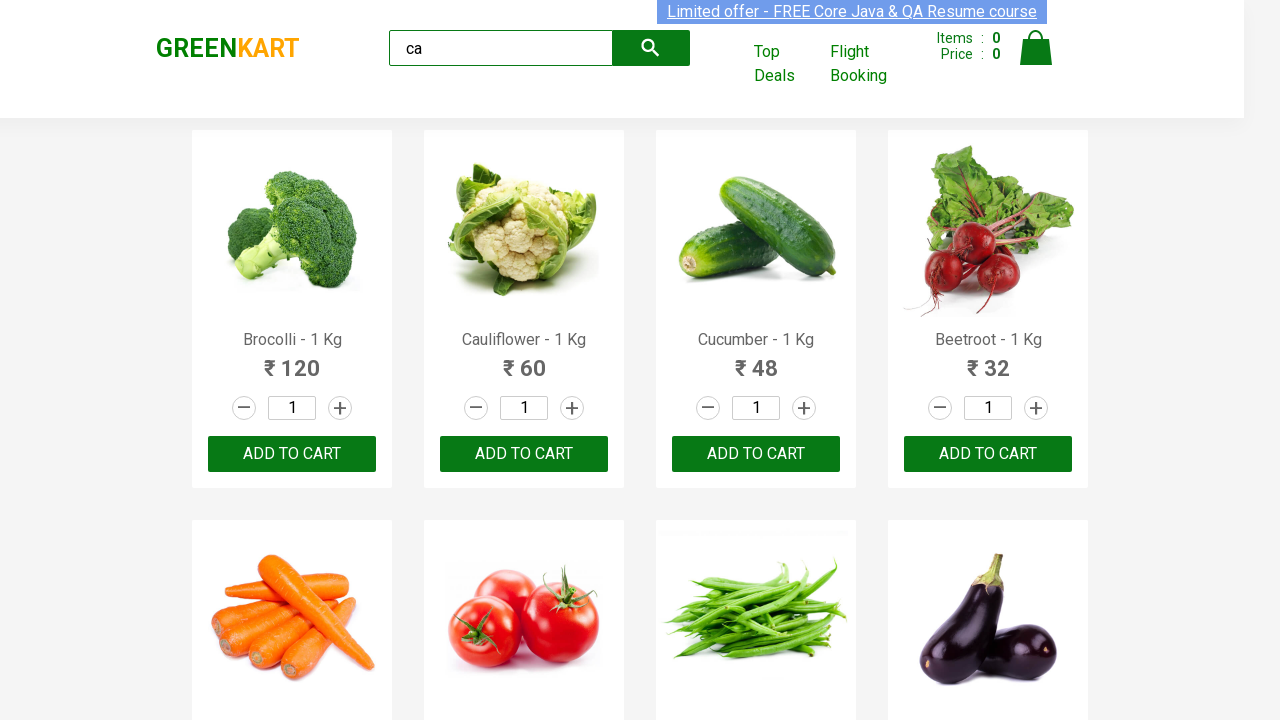

Clicked search button to search for products containing 'ca' at (651, 48) on button.search-button
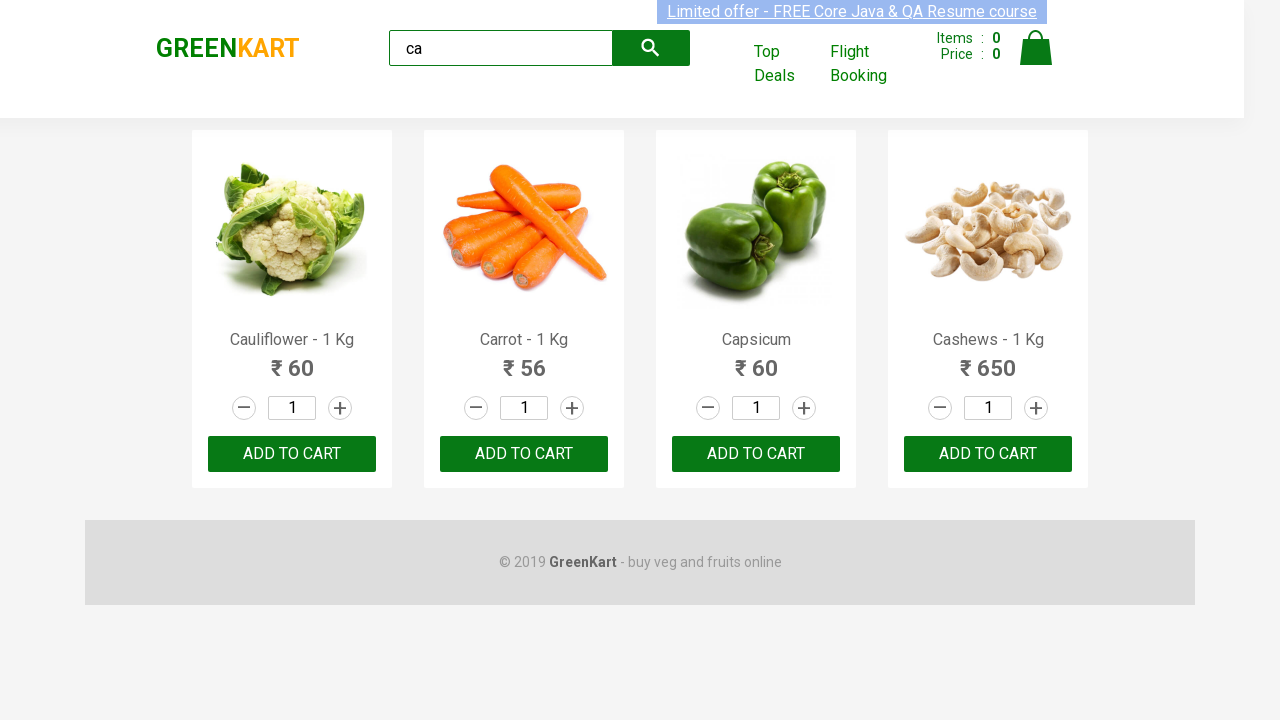

Waited for products to load
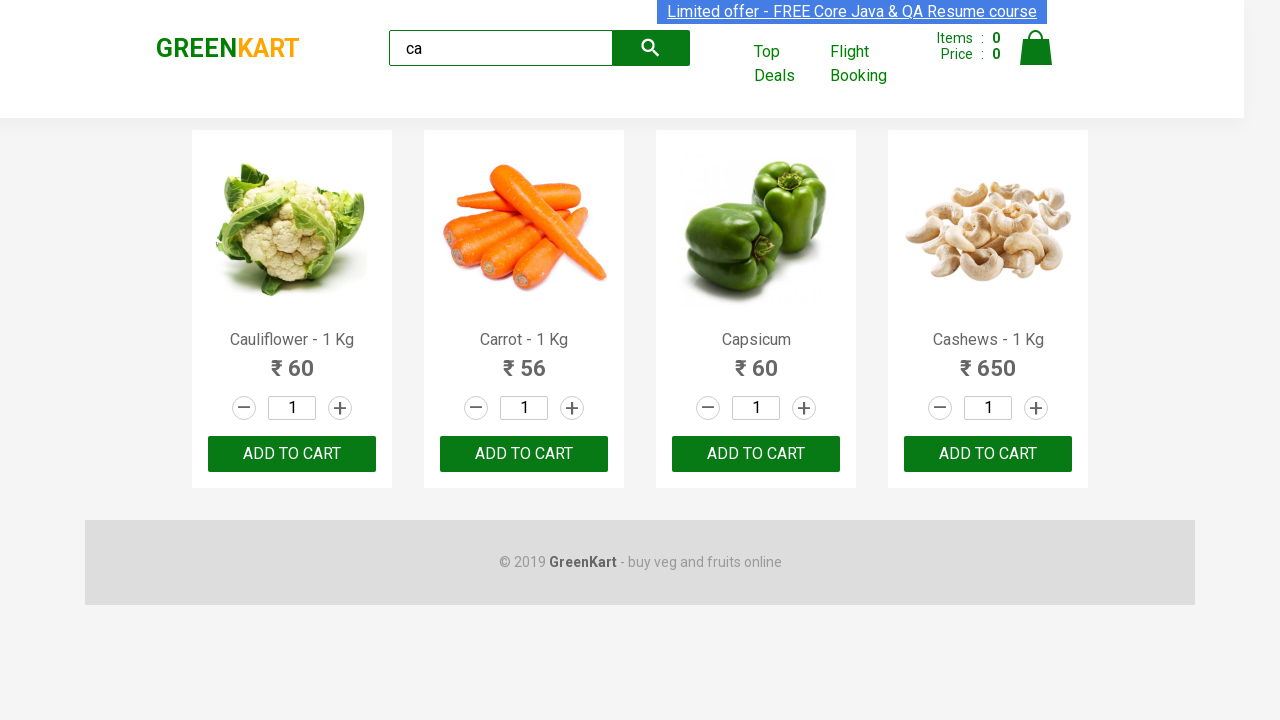

Added third product to cart at (756, 454) on .products .product >> nth=2 >> text=ADD TO CART
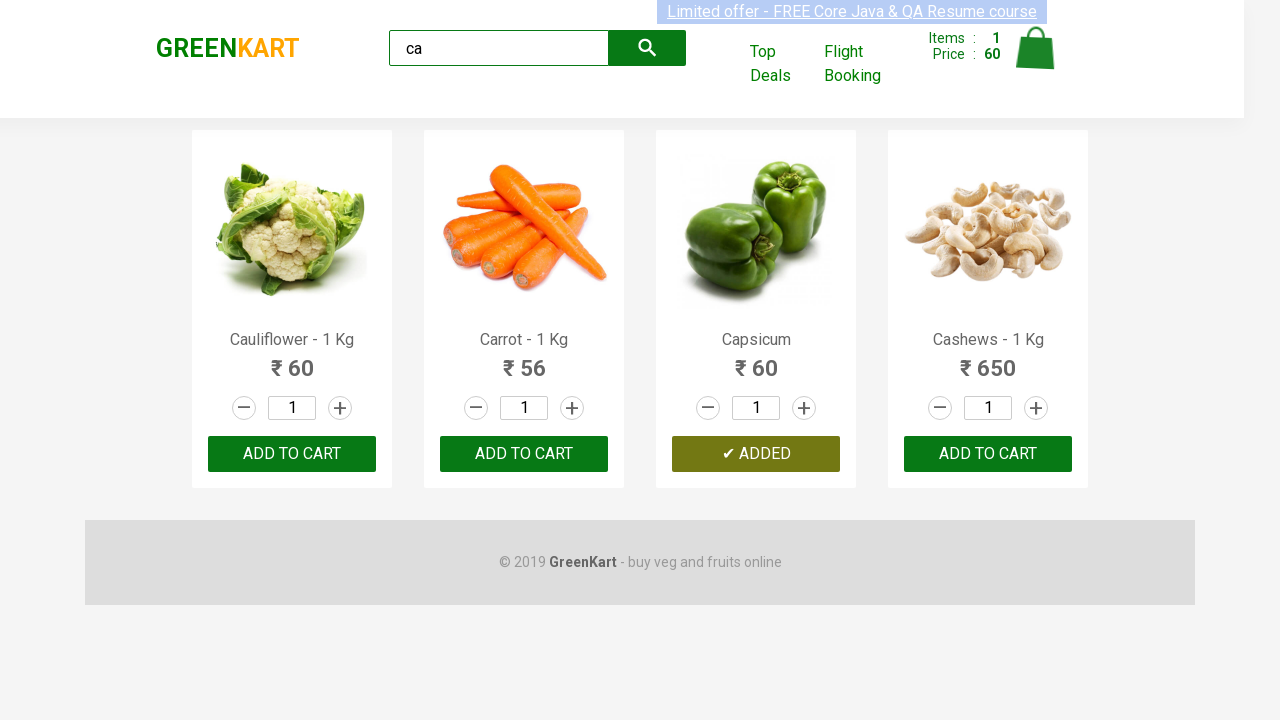

Found and added Carrot product to cart at (524, 454) on .products .product >> nth=1 >> button
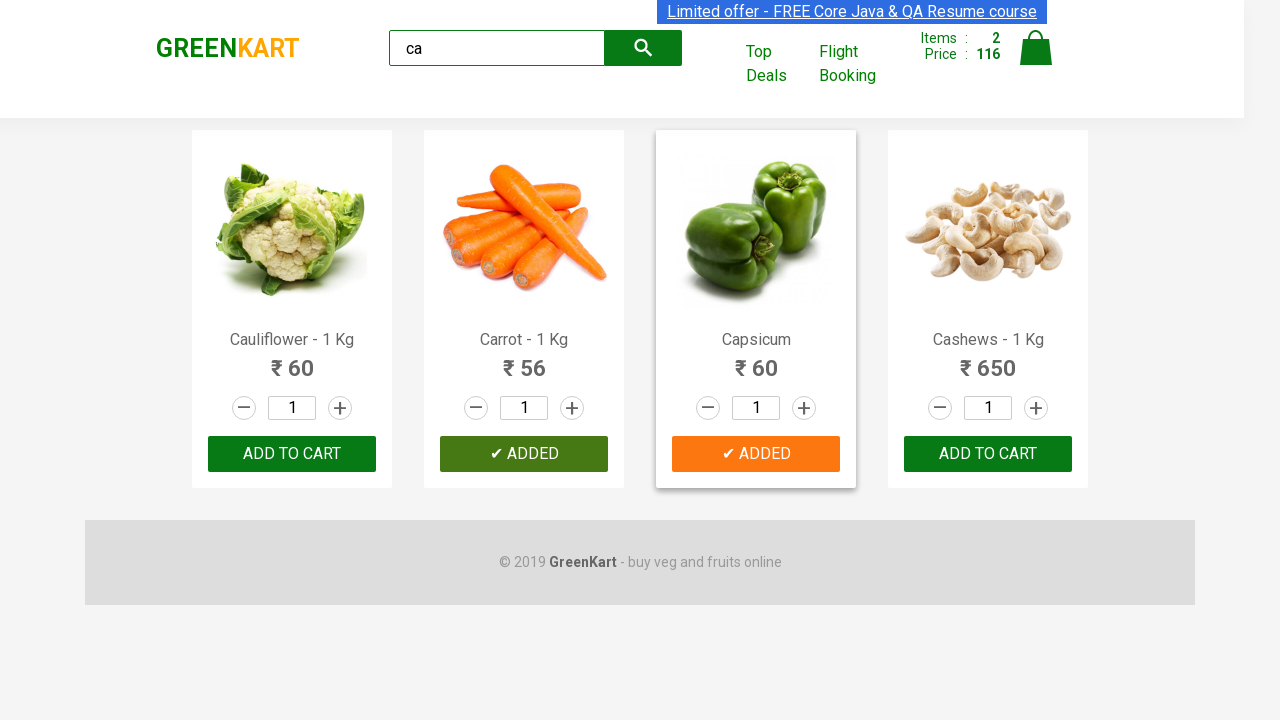

Verified brand logo text is 'GREENKART'
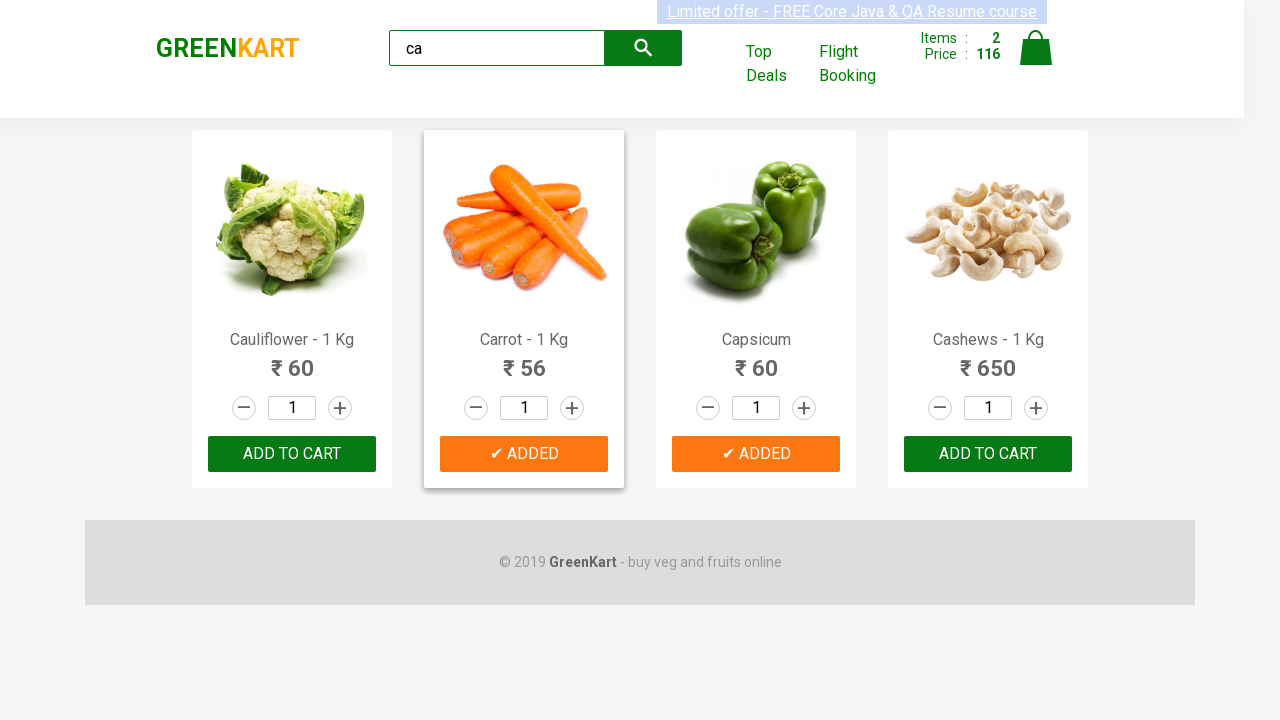

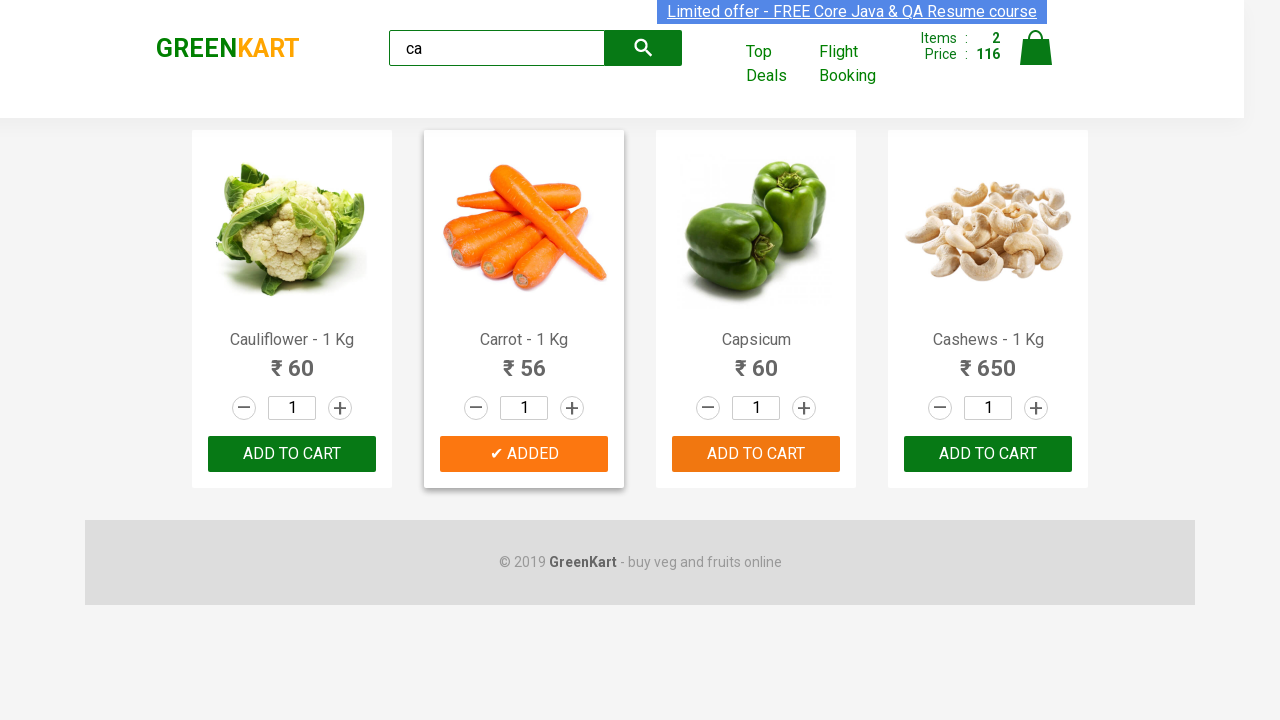